Navigates to a page with many elements and highlights a specific element by changing its border style temporarily to verify element location visually.

Starting URL: http://the-internet.herokuapp.com/large

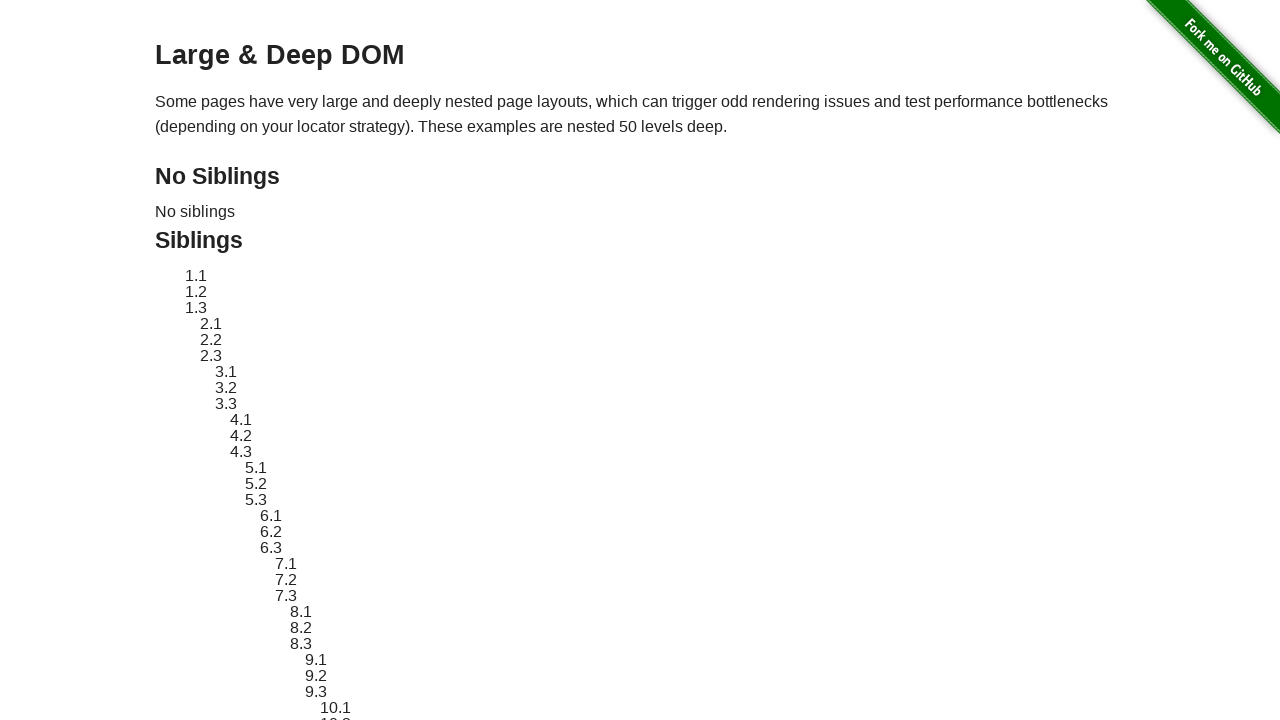

Located target element with ID 'sibling-2.3'
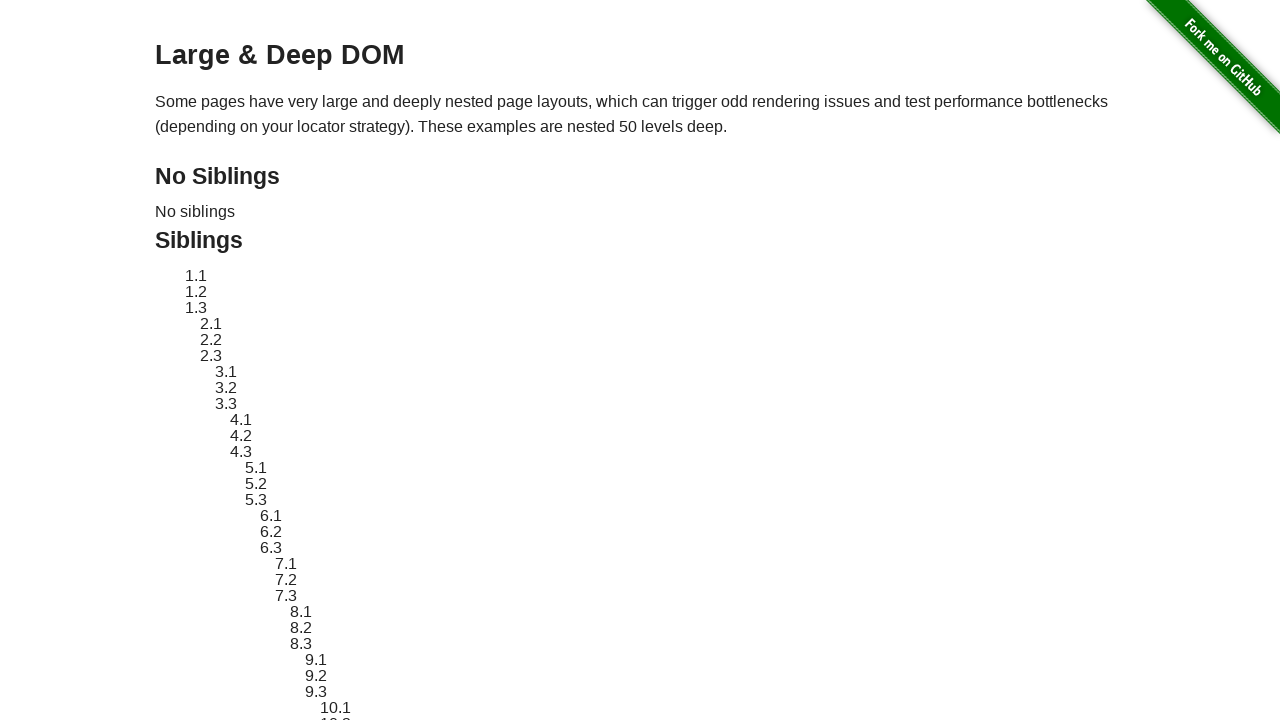

Target element is now visible
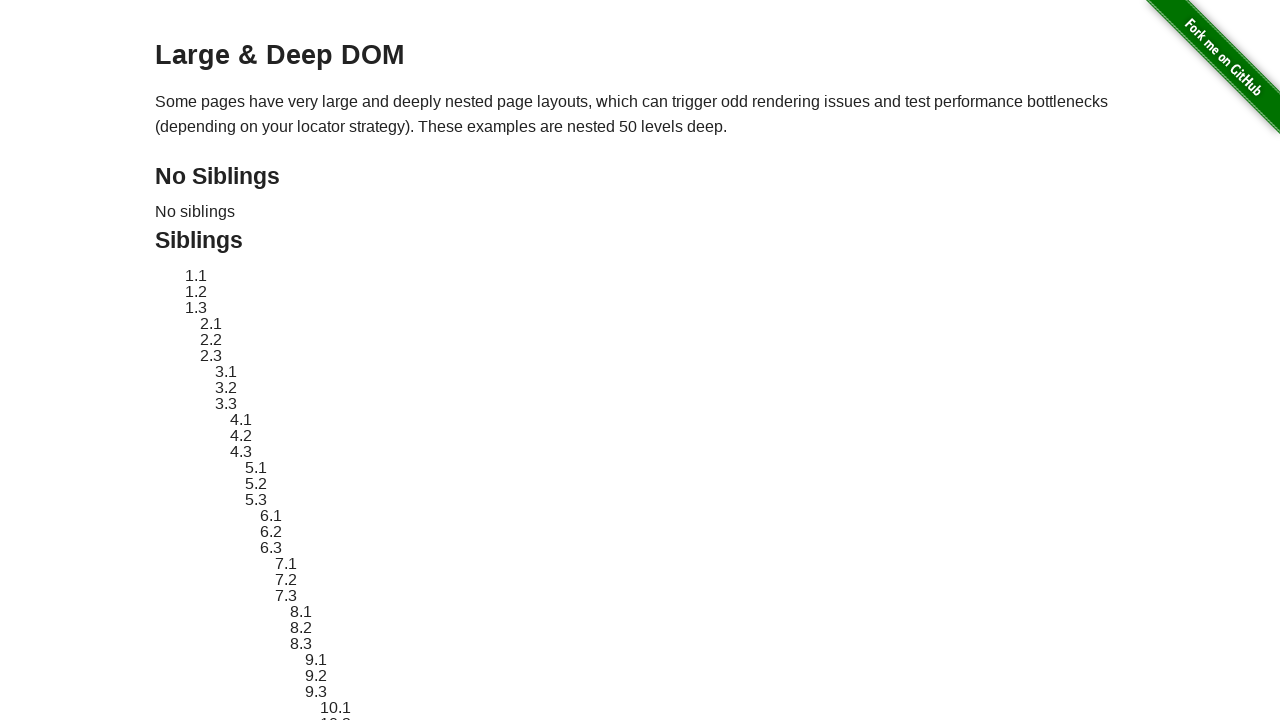

Stored original element style attribute
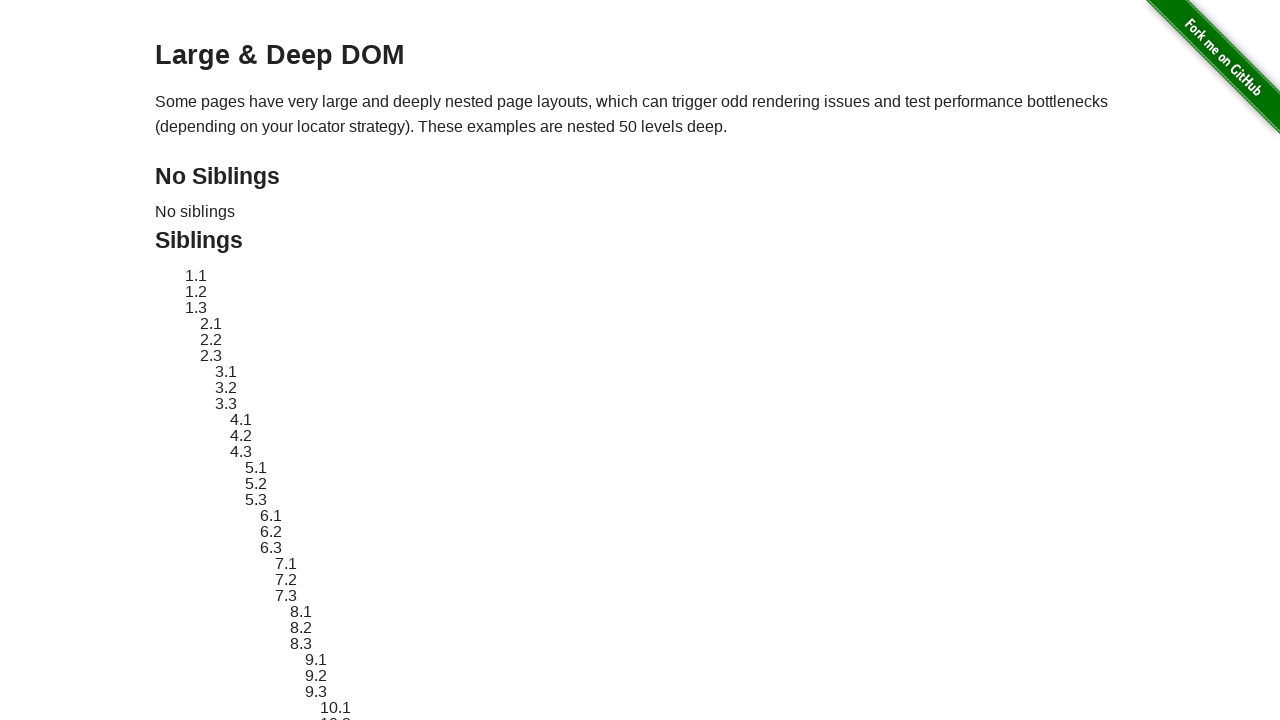

Applied red dashed border highlight to element
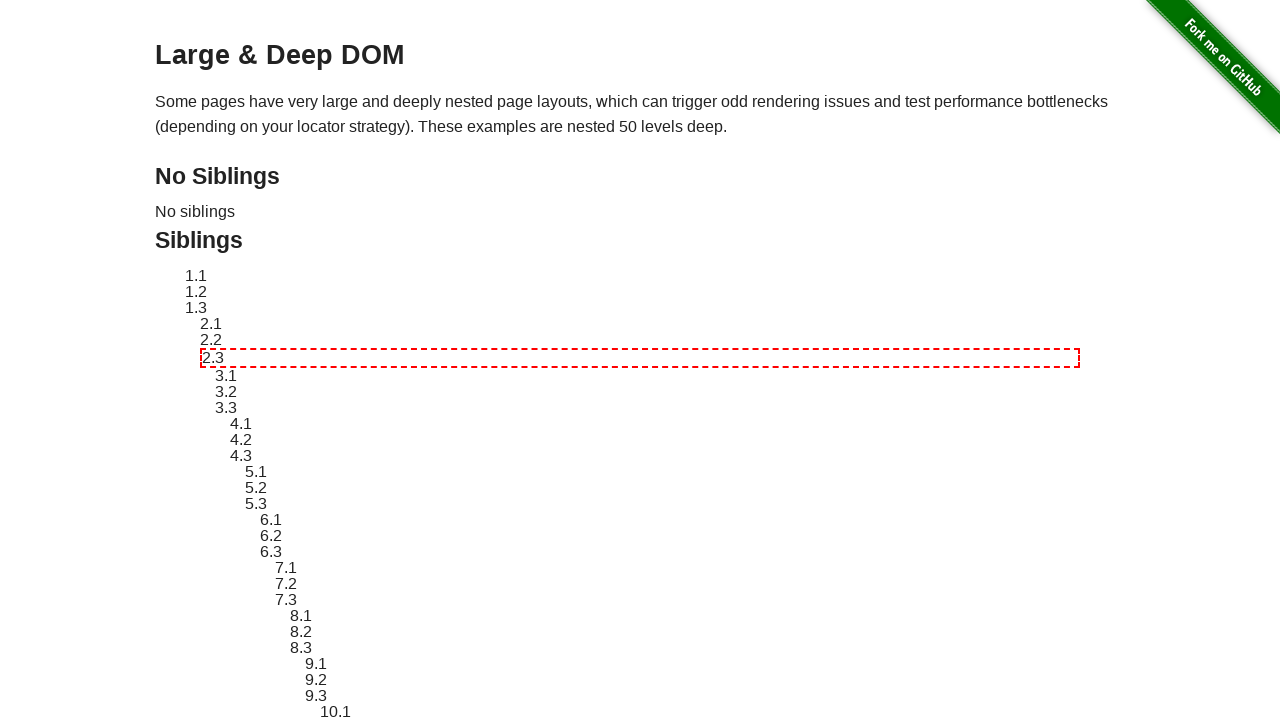

Waited 3 seconds to display highlighted element
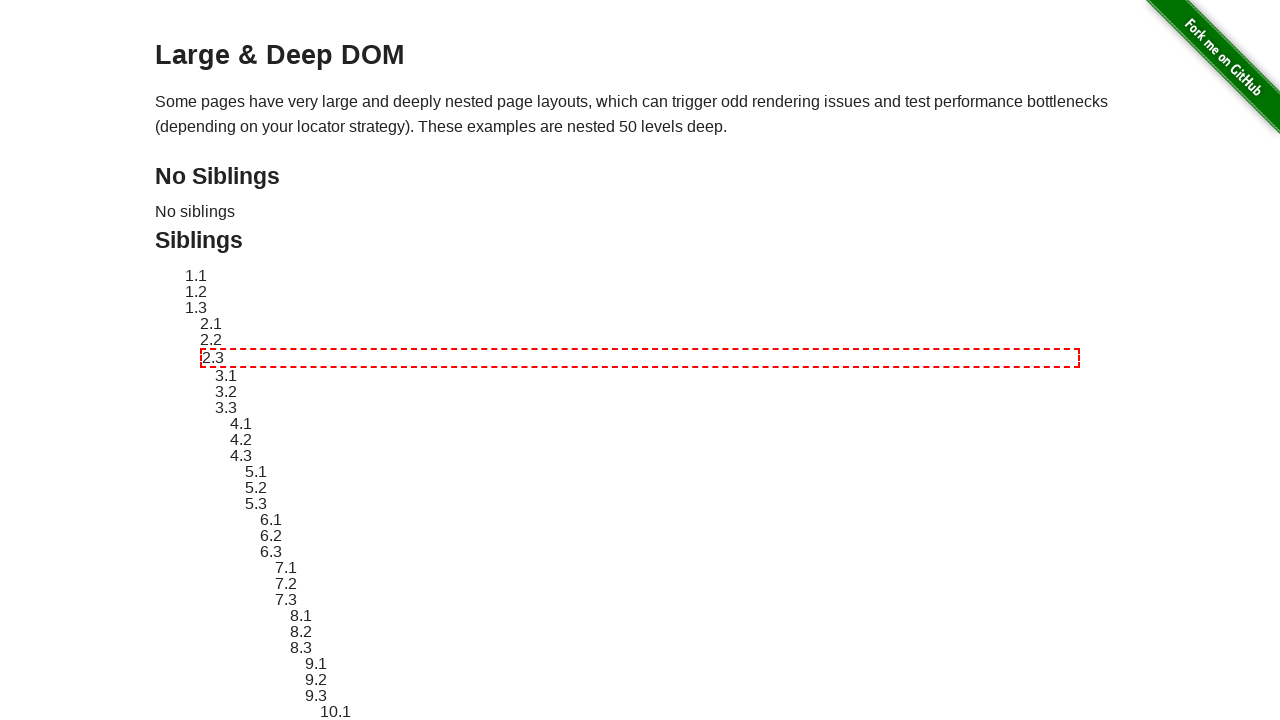

Reverted element to original style
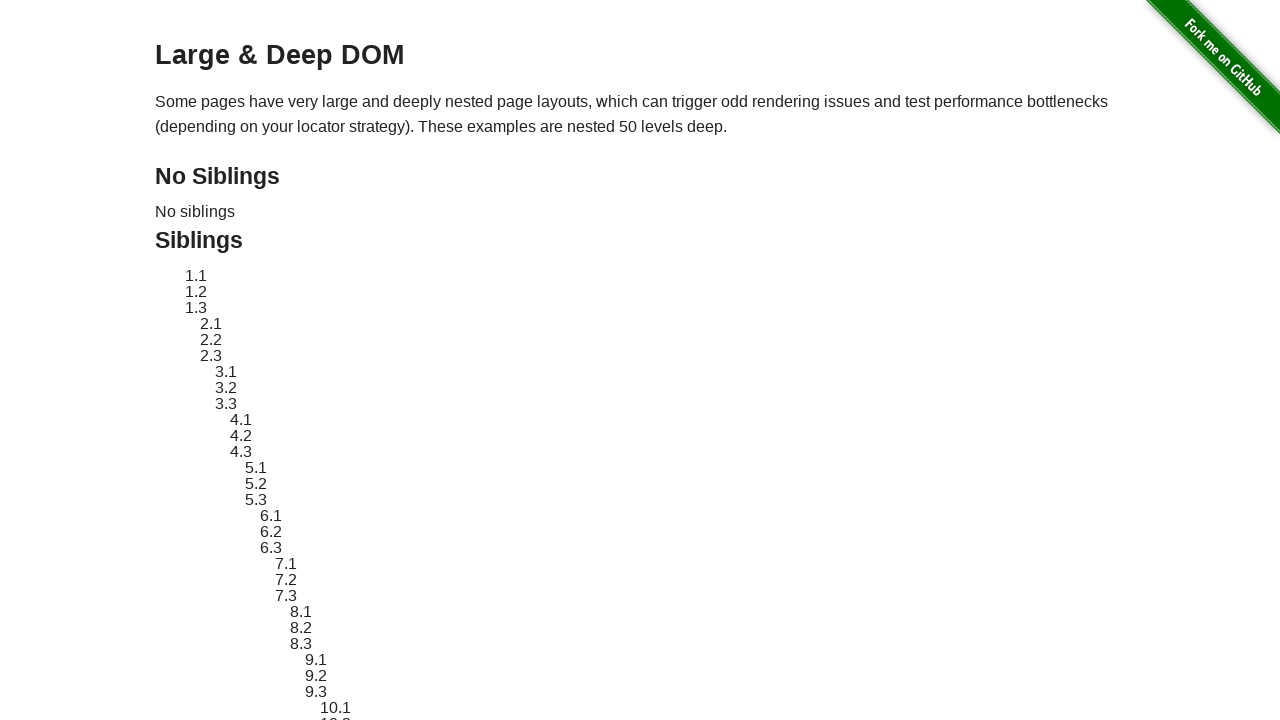

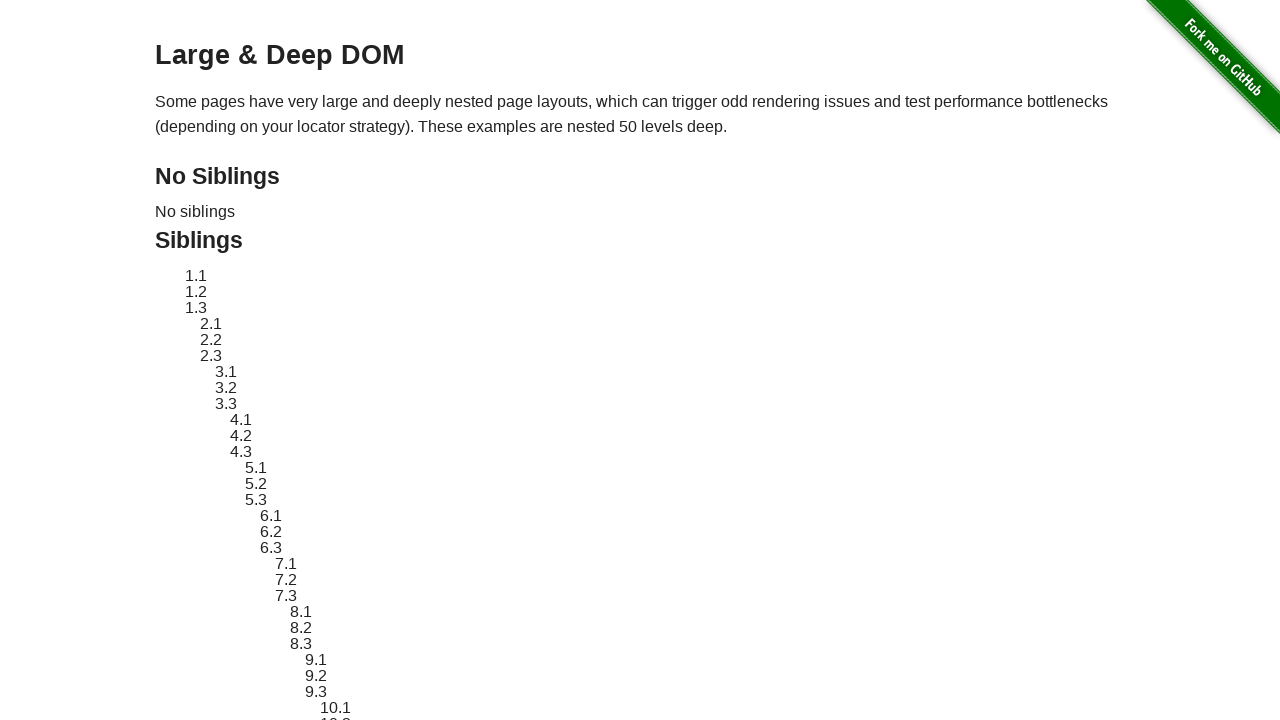